Tests alert dialog functionality by navigating to the alerts demo page, triggering an alert with textbox, entering text, and accepting it

Starting URL: http://demo.automationtesting.in/Alerts.html

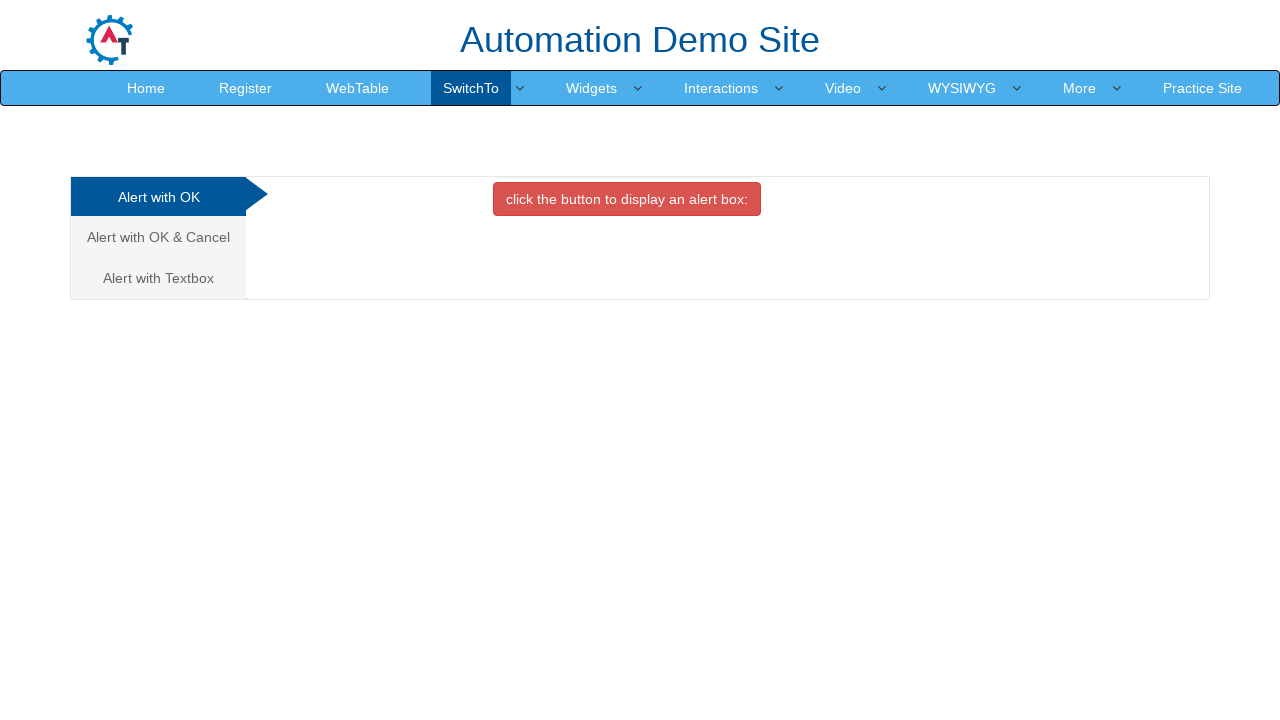

Clicked on 'Alert with Textbox' tab at (158, 278) on xpath=//a[text()='Alert with Textbox ']
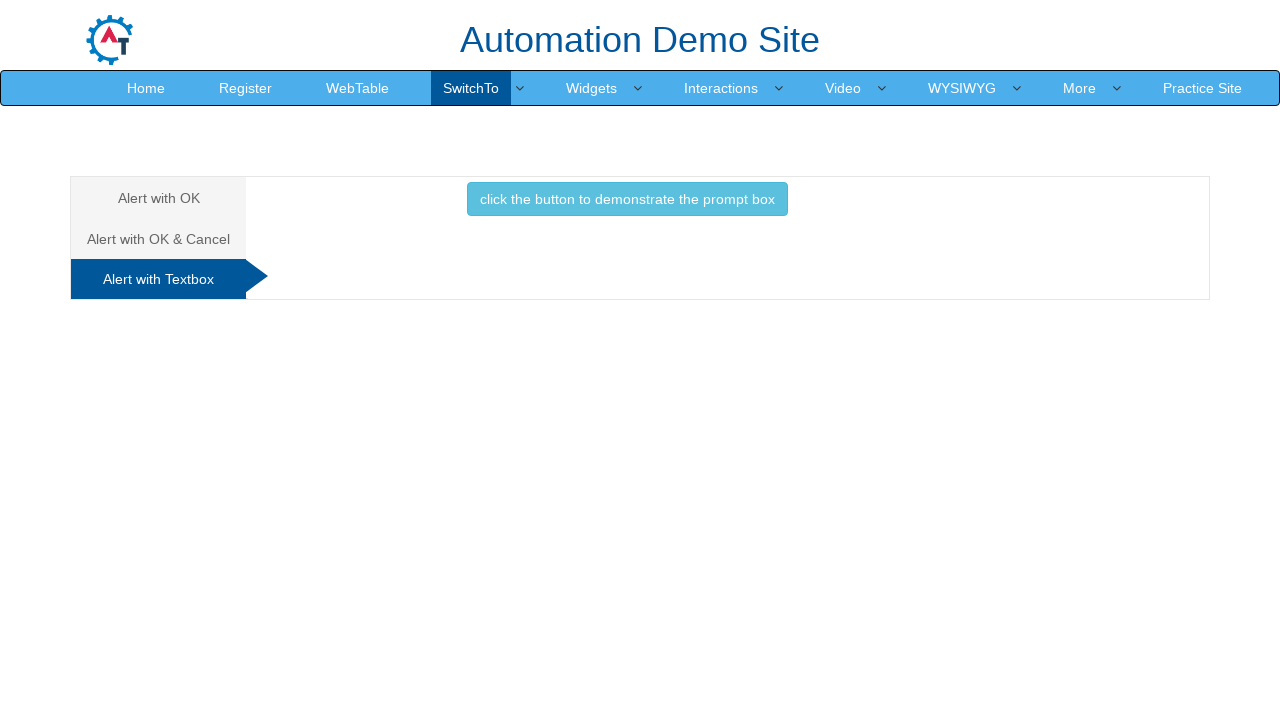

Clicked button to trigger the alert at (627, 199) on (//button[contains(text(),'click the button')])[3]
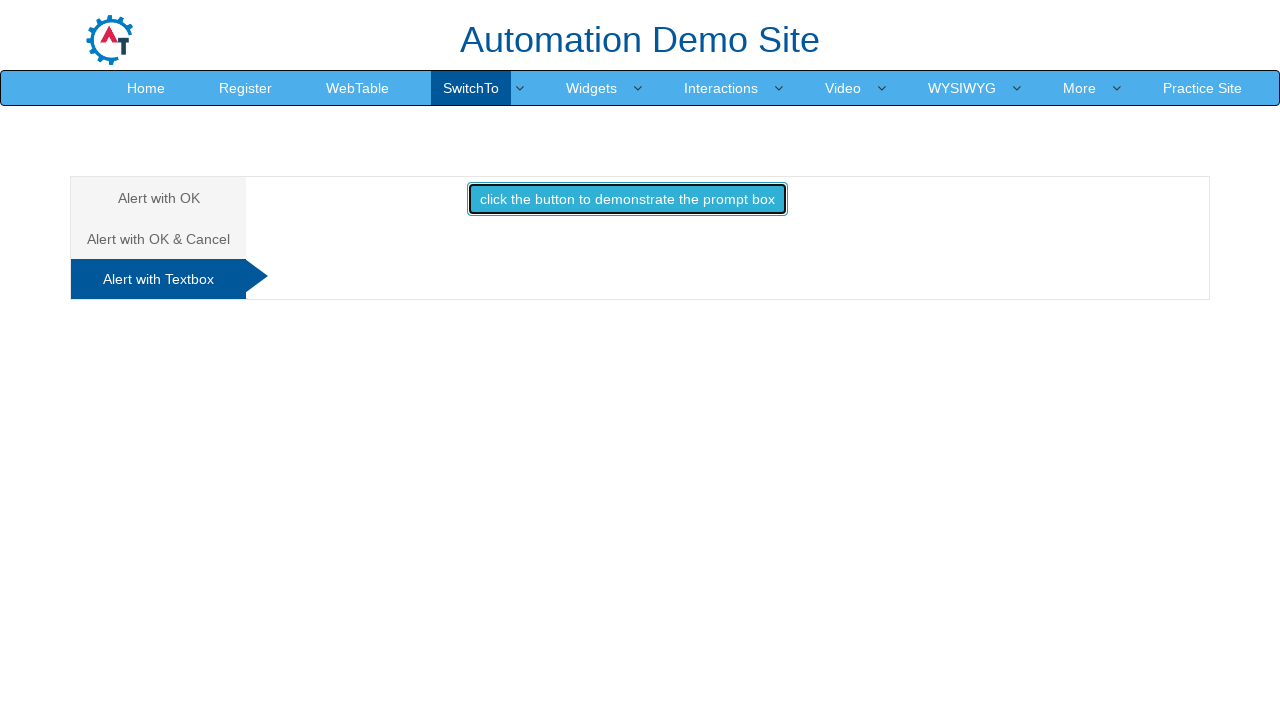

Set up dialog handler to accept alert with text 'srk'
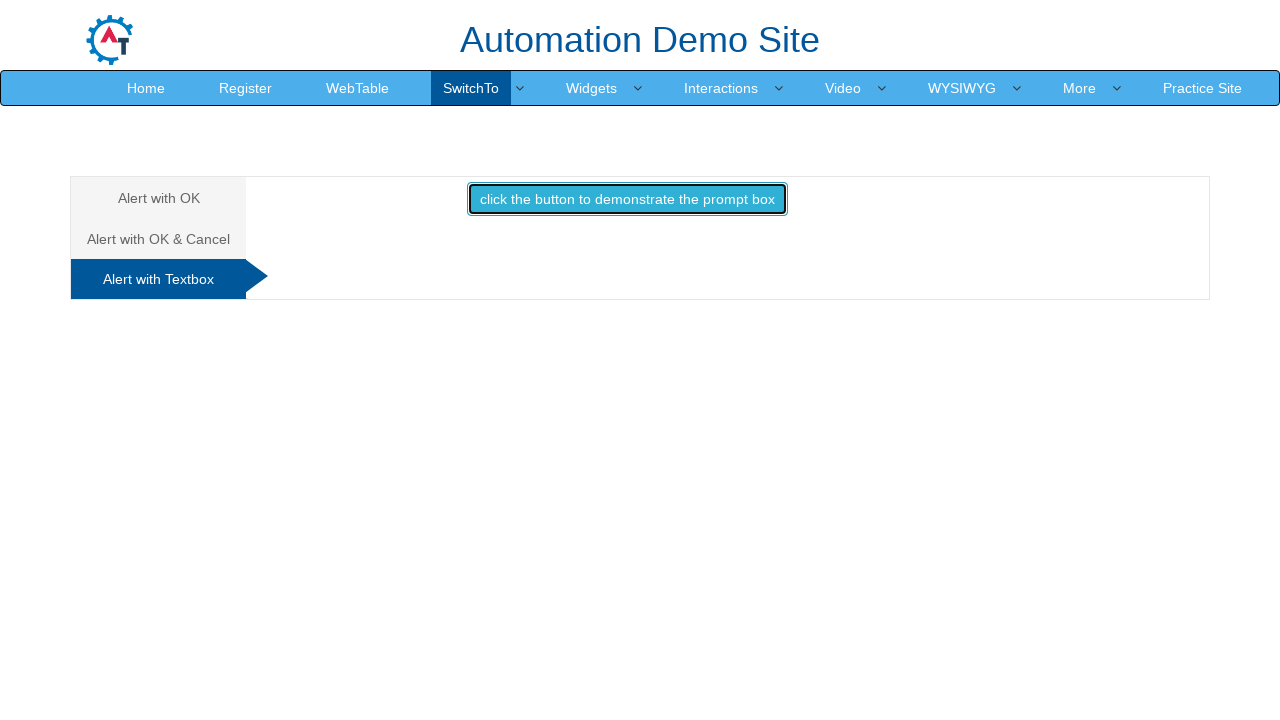

Clicked button to trigger alert with textbox and accepted with 'srk' at (627, 199) on (//button[contains(text(),'click the button')])[3]
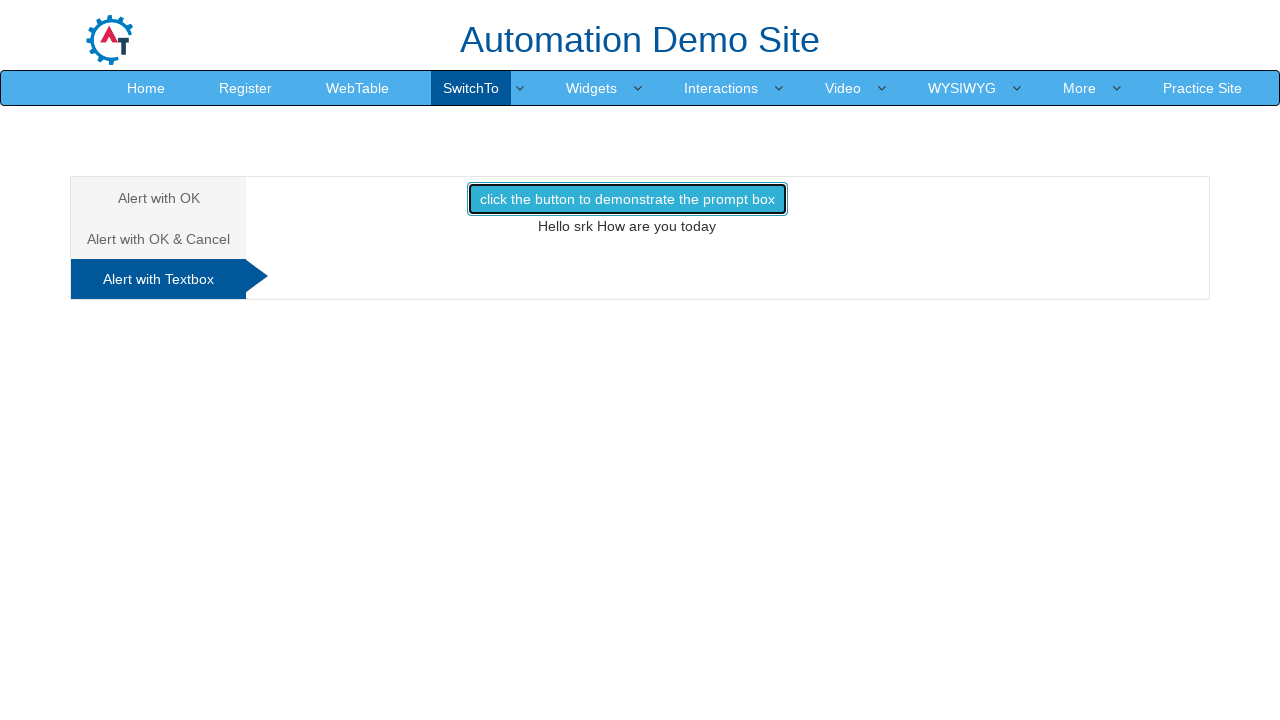

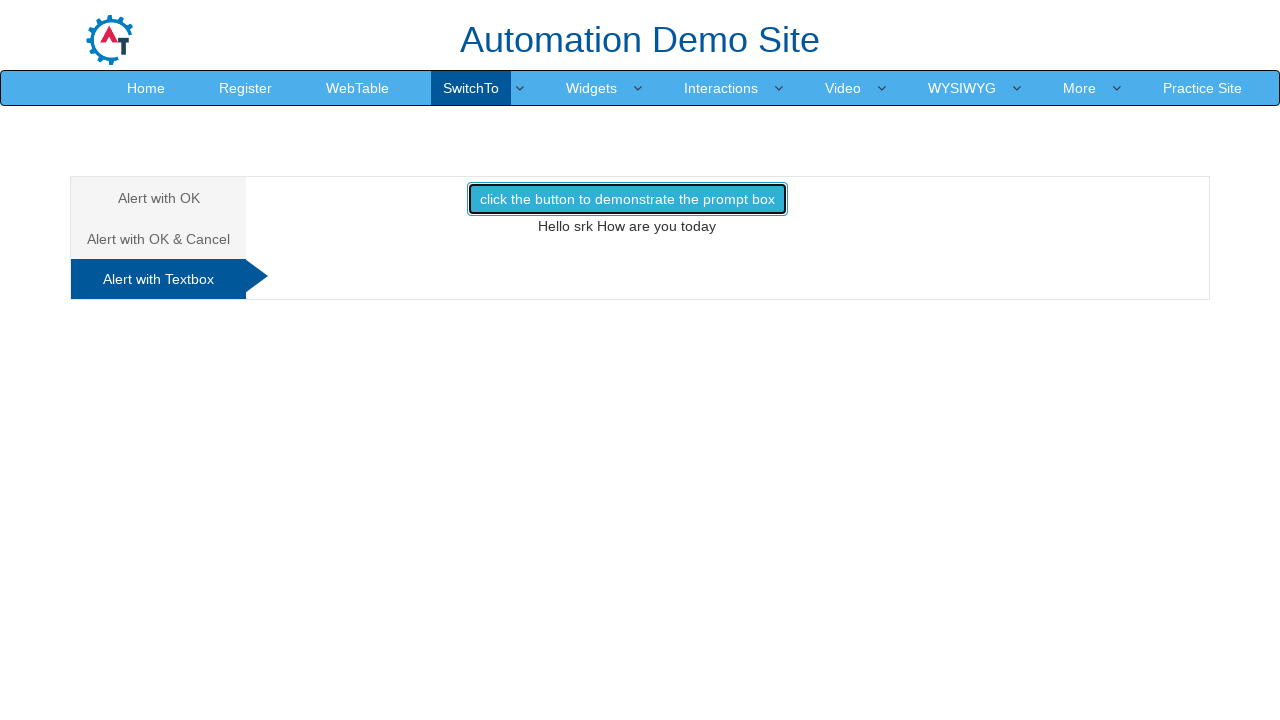